Fills out a registration form with user details including name, address, phone number, SSN, username and password, then submits the form

Starting URL: https://parabank.parasoft.com/parabank/register.htm

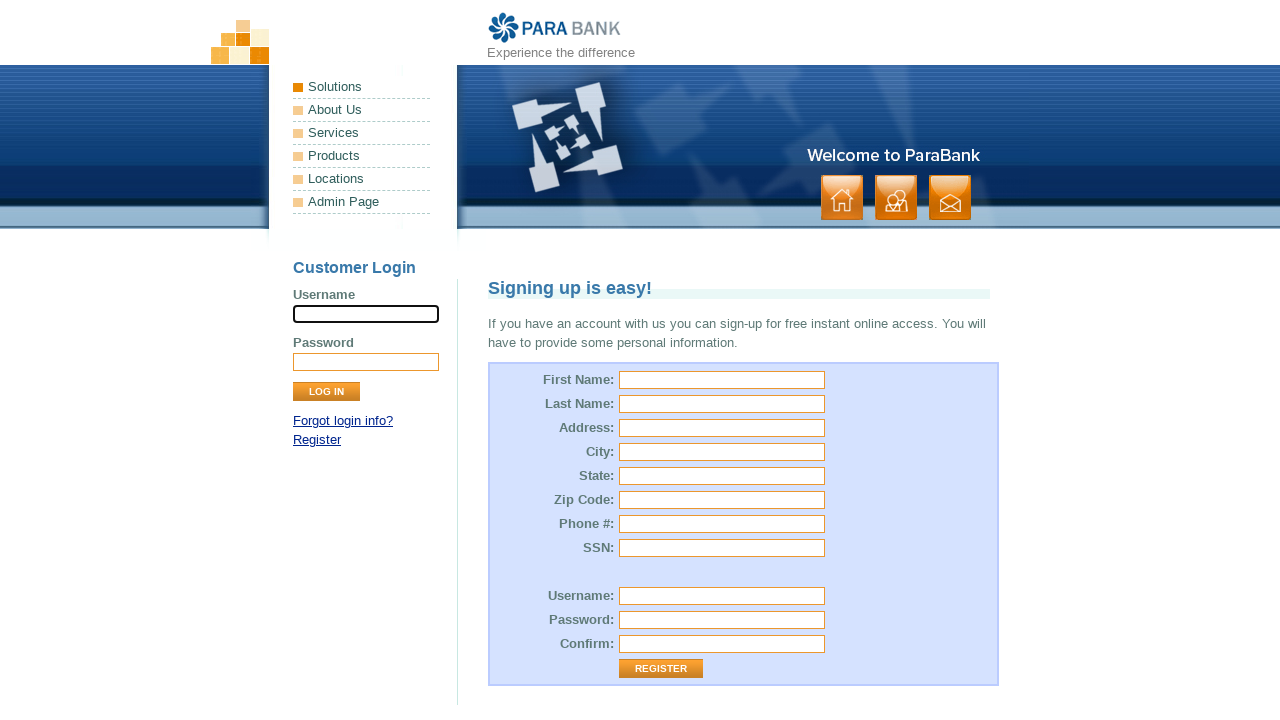

Filled first name field with 'Maria' on #customer\.firstName
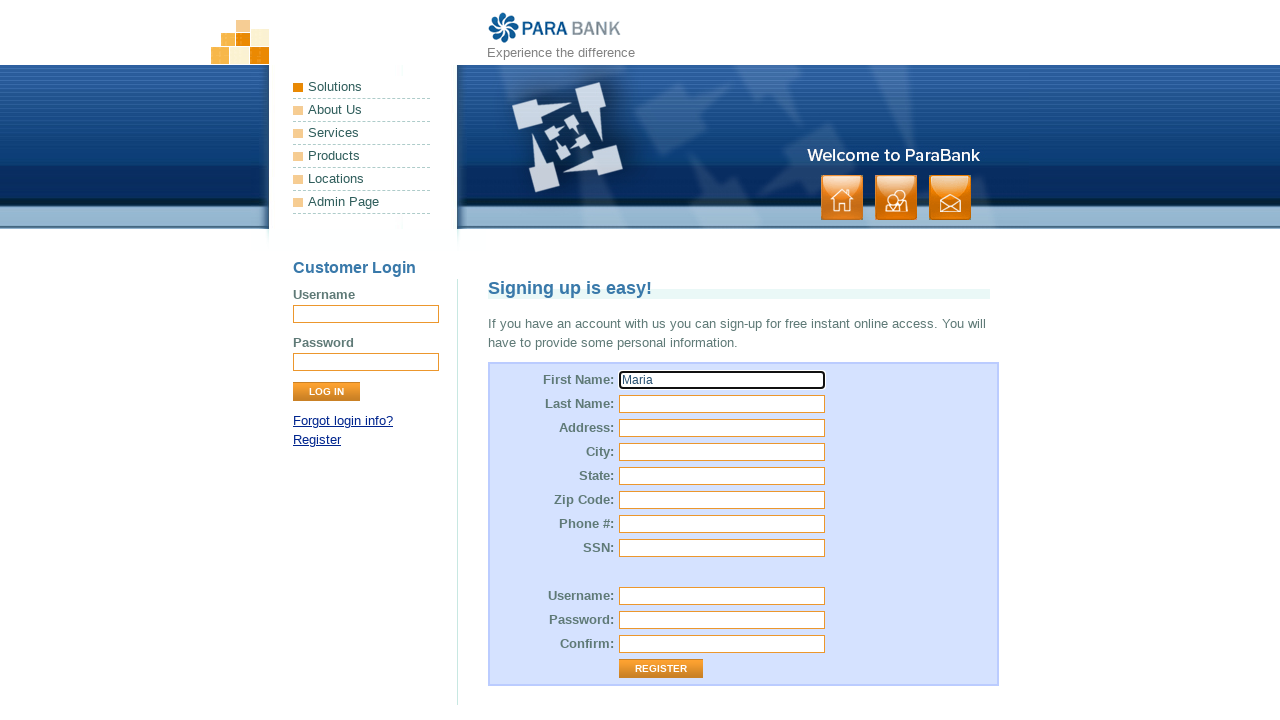

Filled last name field with 'Johnson' on input[name='customer.lastName']
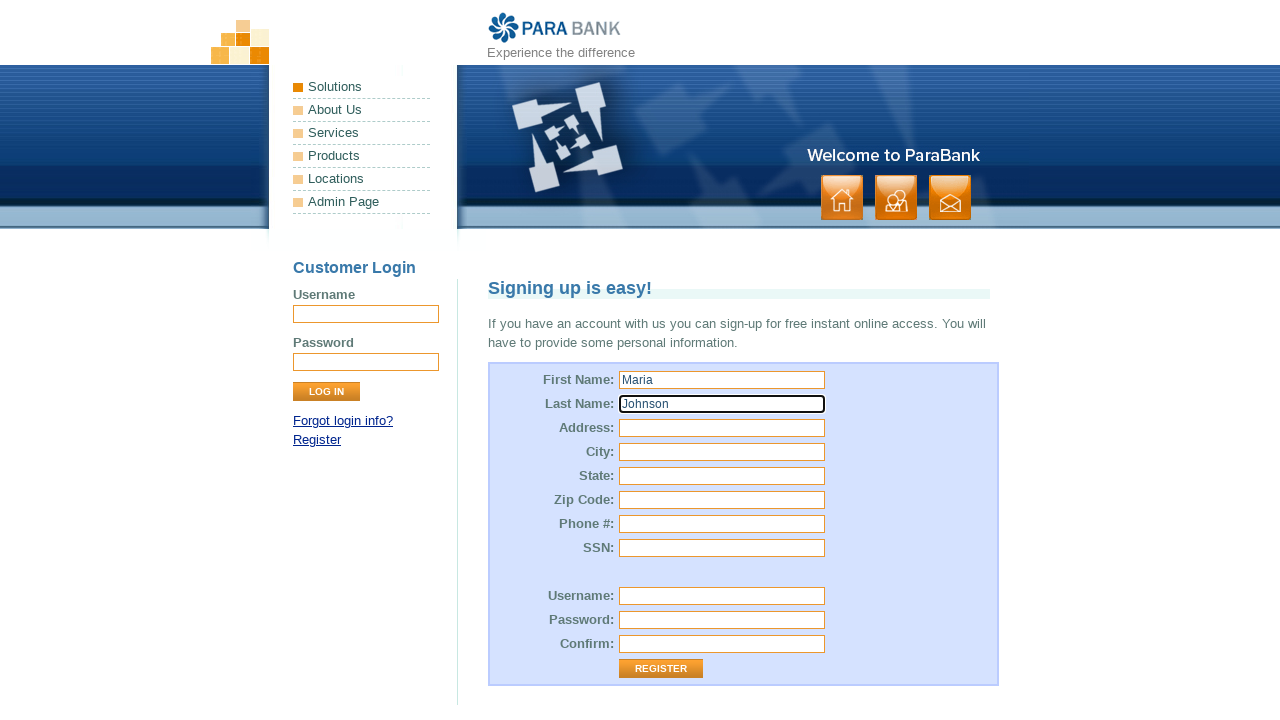

Filled street address field with '123 Main Street' on input[name='customer.address.street']
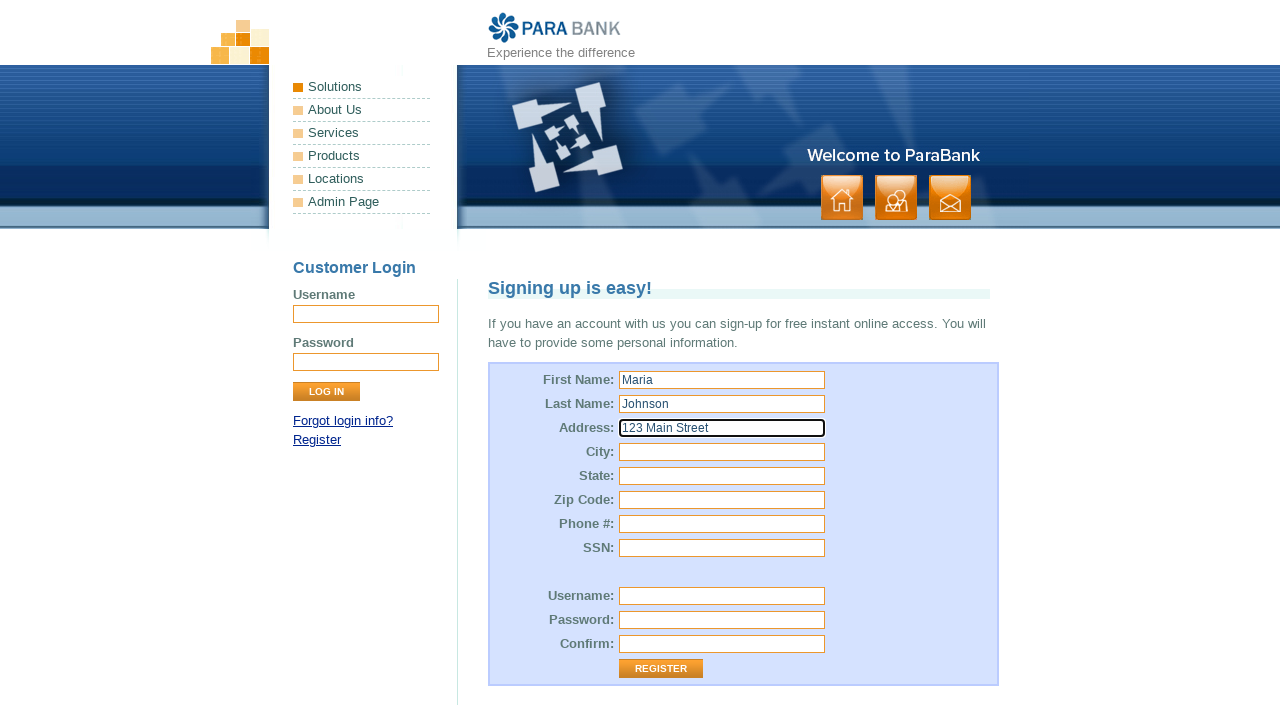

Filled city field with 'Boston' on #customer\.address\.city
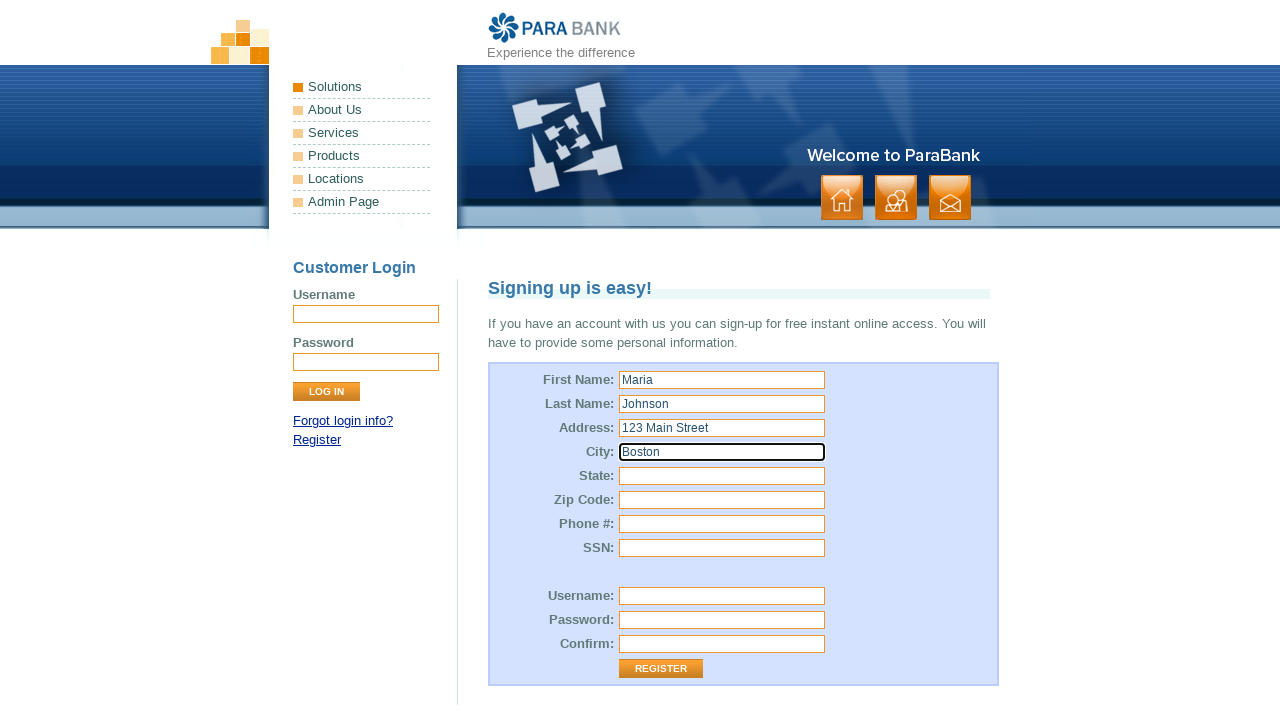

Filled state field with 'MA' on #customer\.address\.state
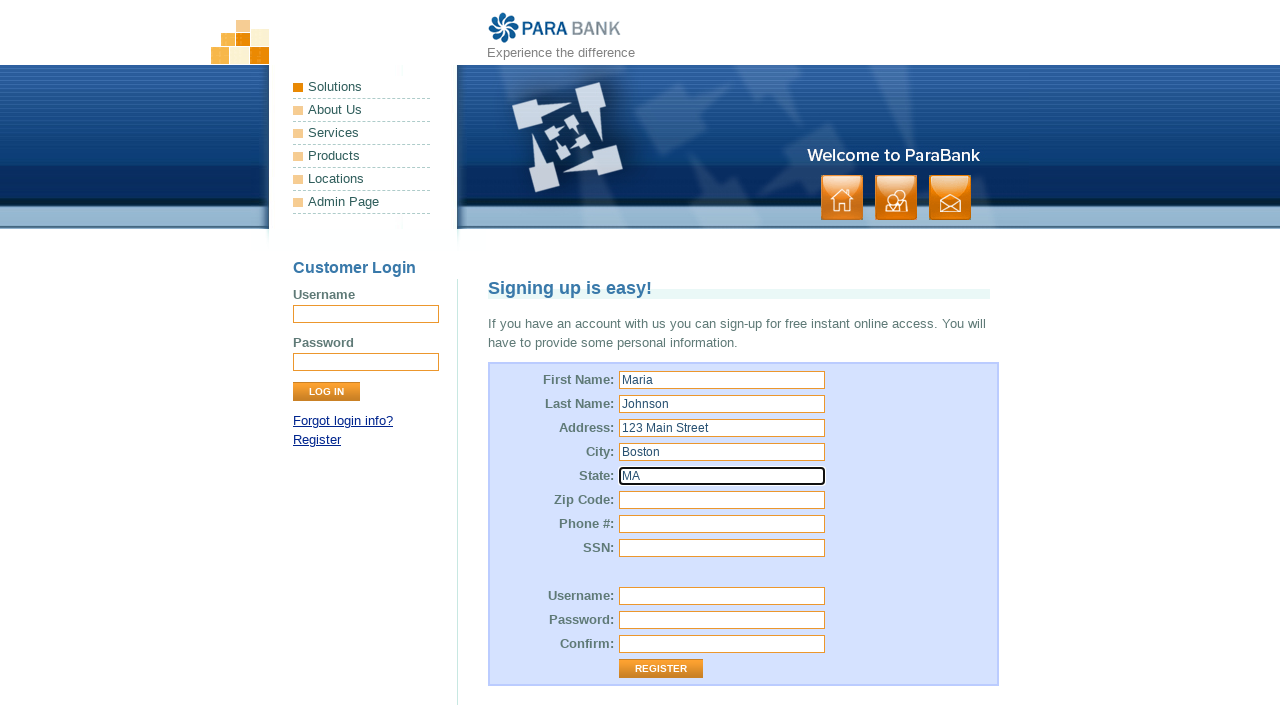

Filled zip code field with '02134' on #customer\.address\.zipCode
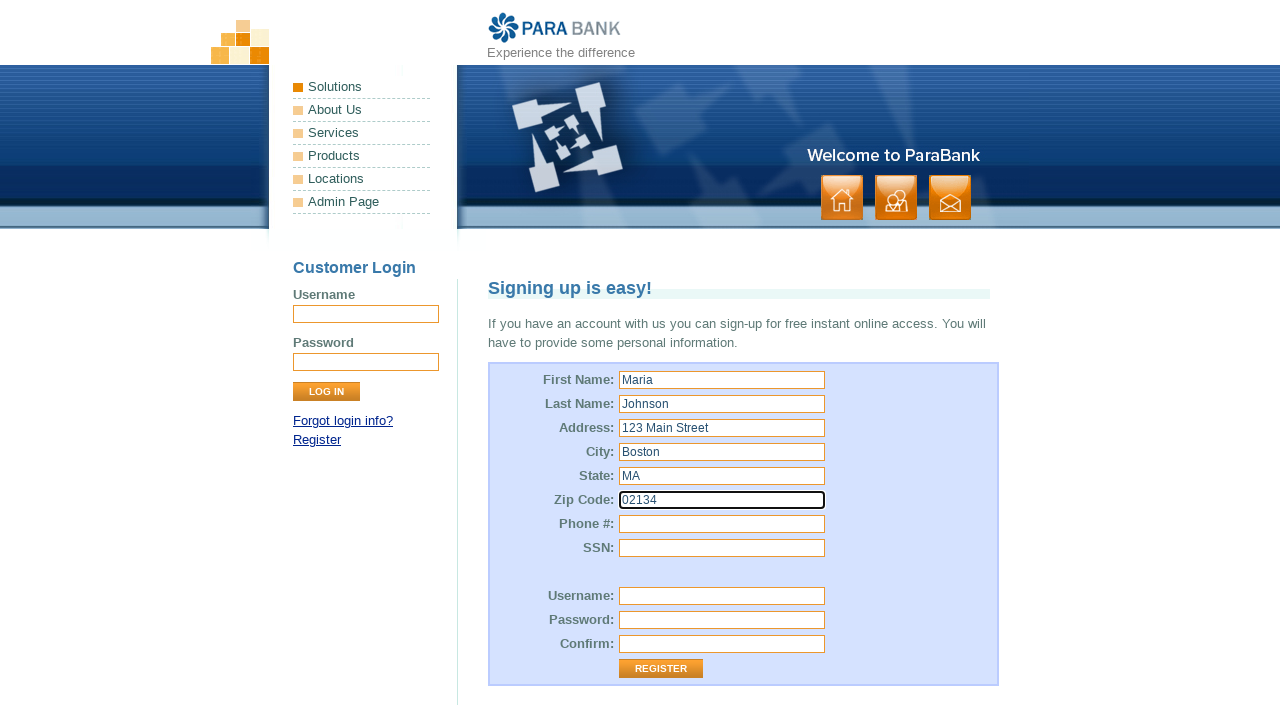

Filled phone number field with '+16175551234' on input[name='customer.phoneNumber']
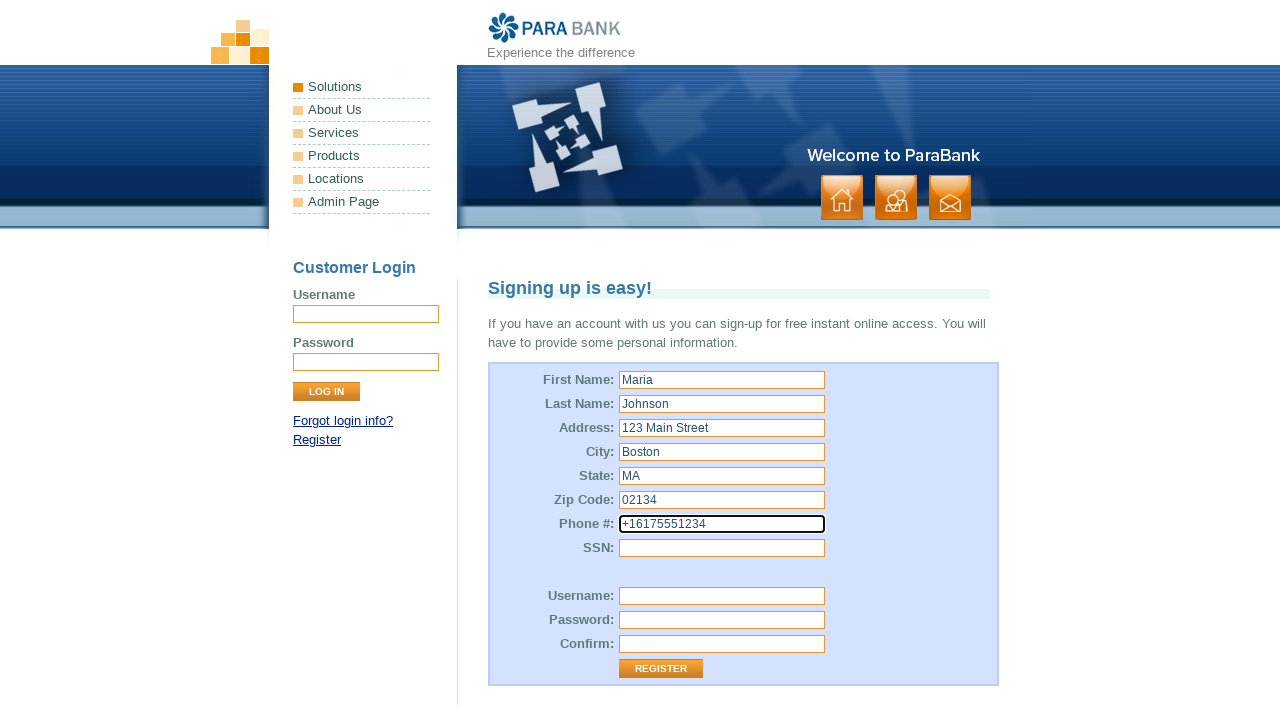

Filled SSN field with '987-65-4321' on #customer\.ssn
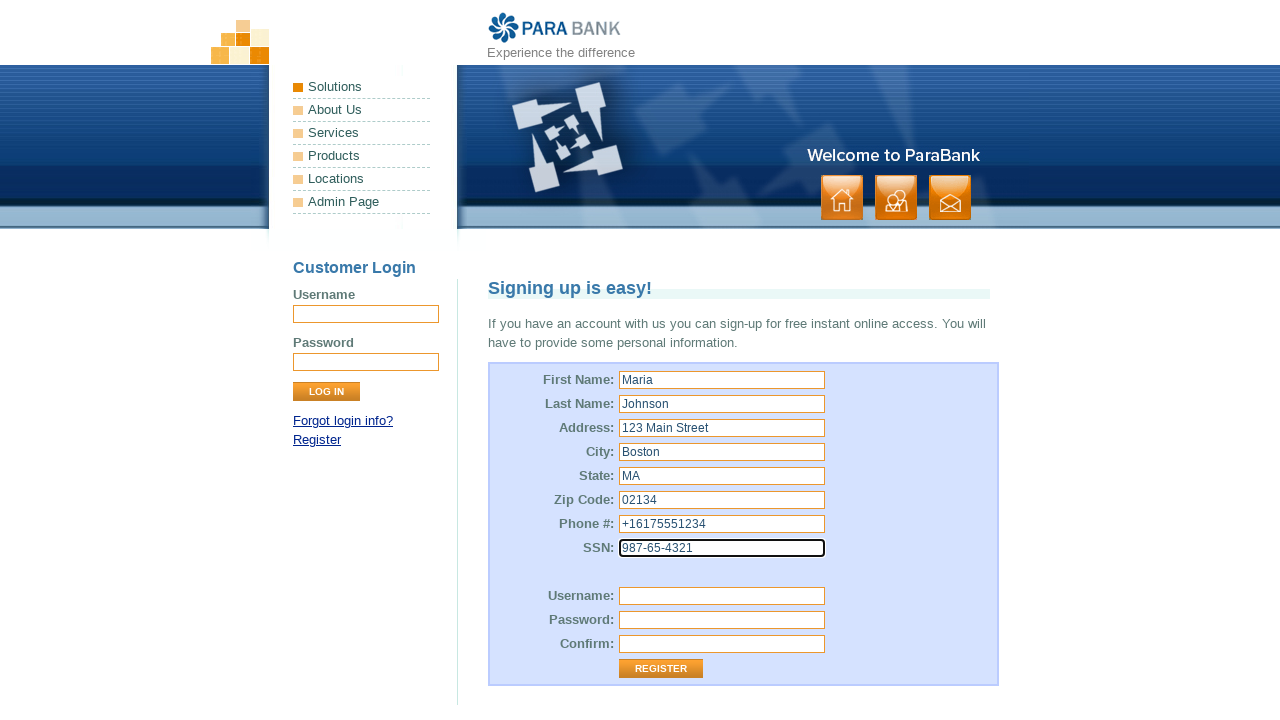

Filled username field with 'mjohnson2024' on input[name='customer.username']
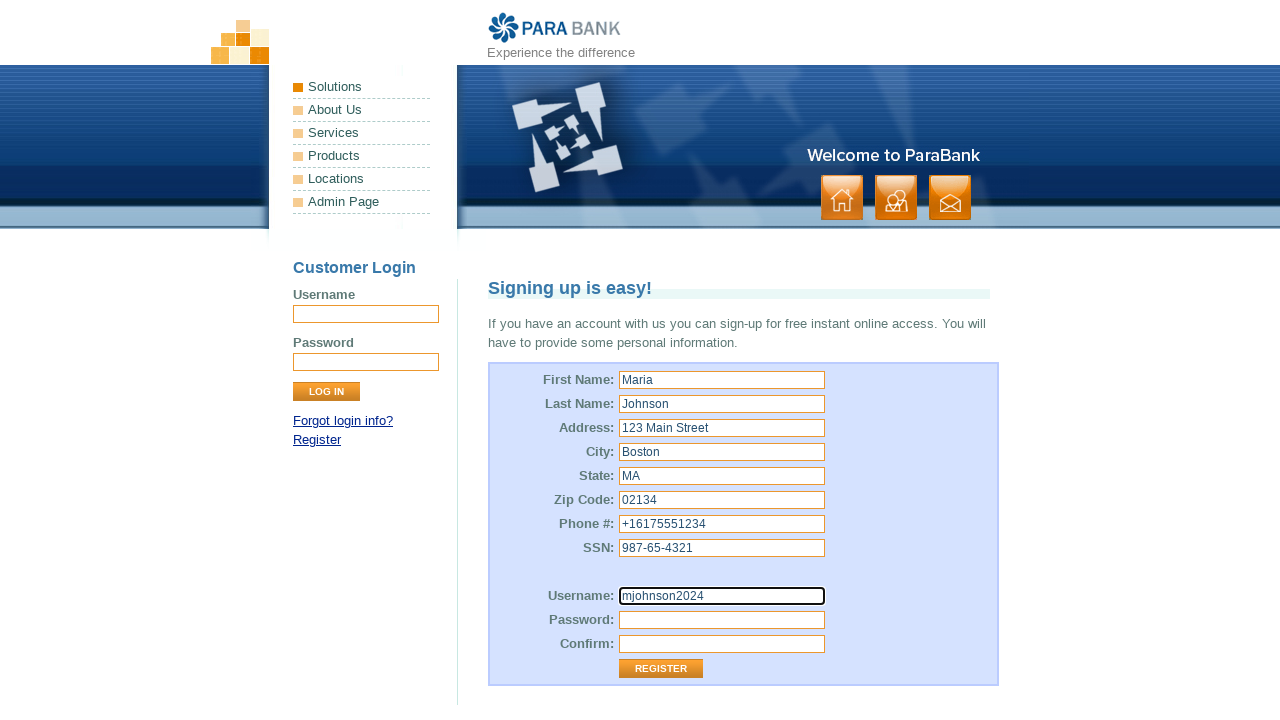

Filled password field with 'SecurePass789' on #customer\.password
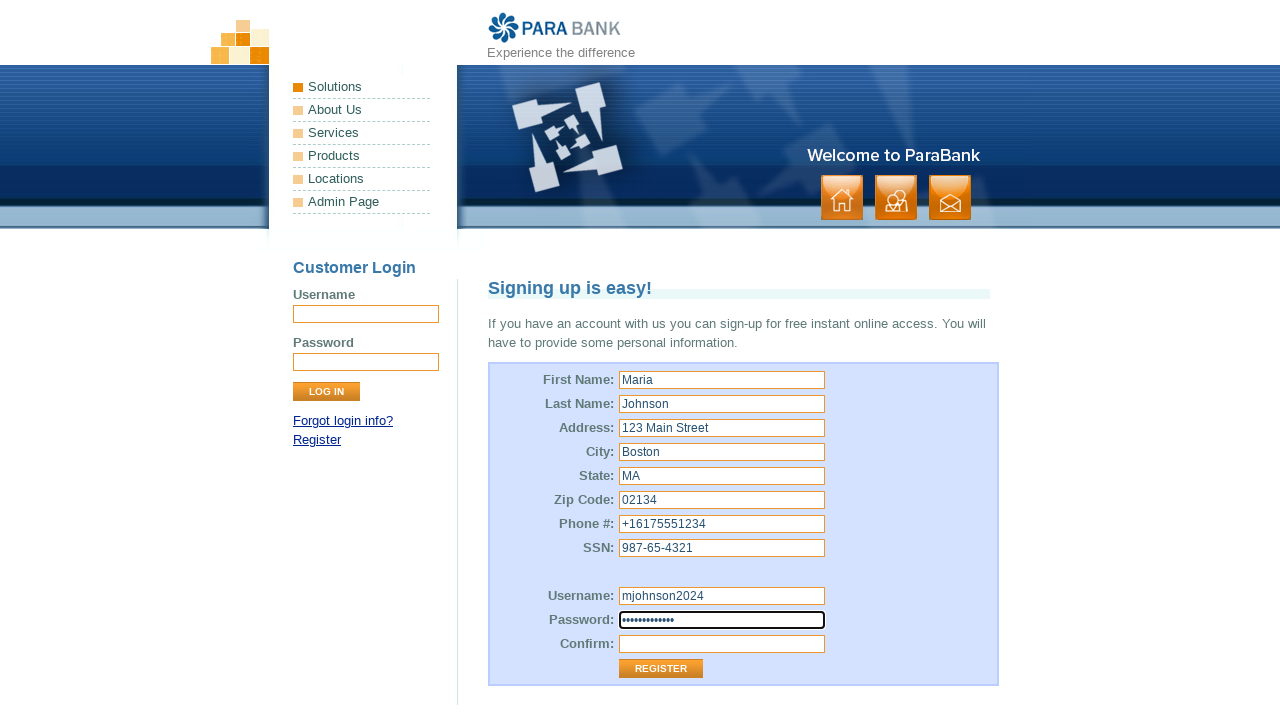

Filled repeated password field with 'SecurePass789' on #repeatedPassword
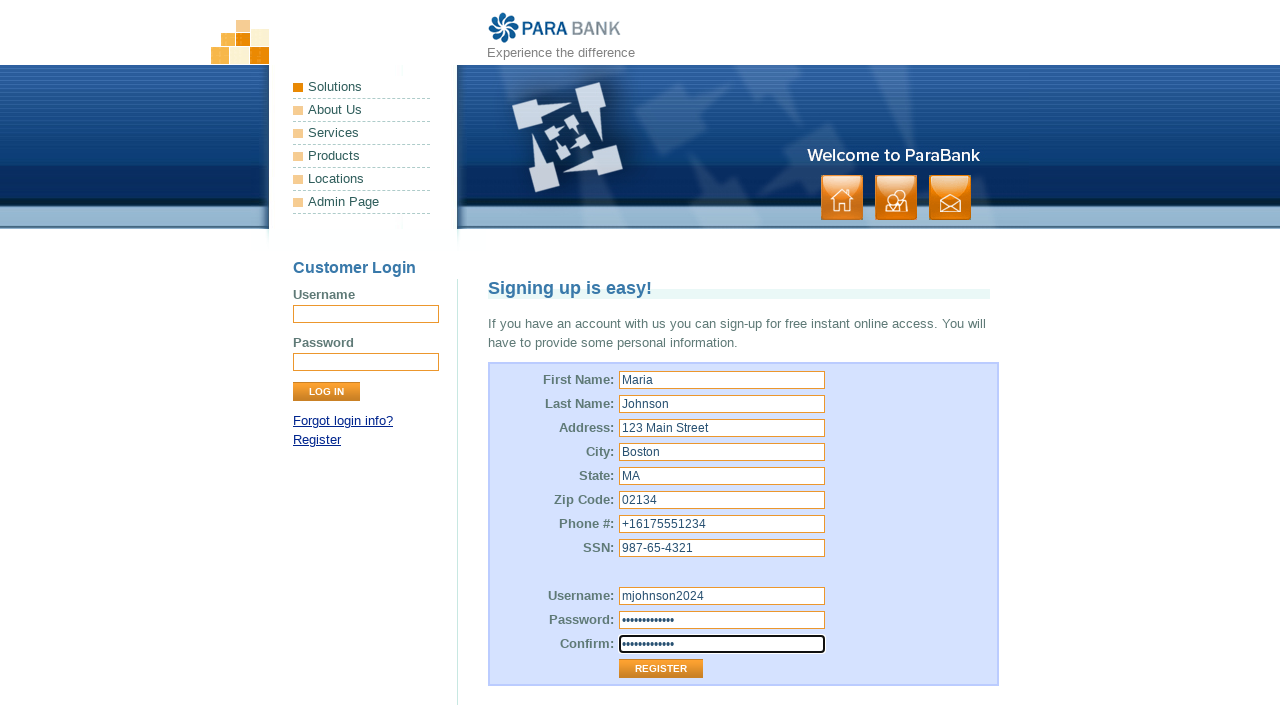

Clicked submit button to register at (896, 198) on .button
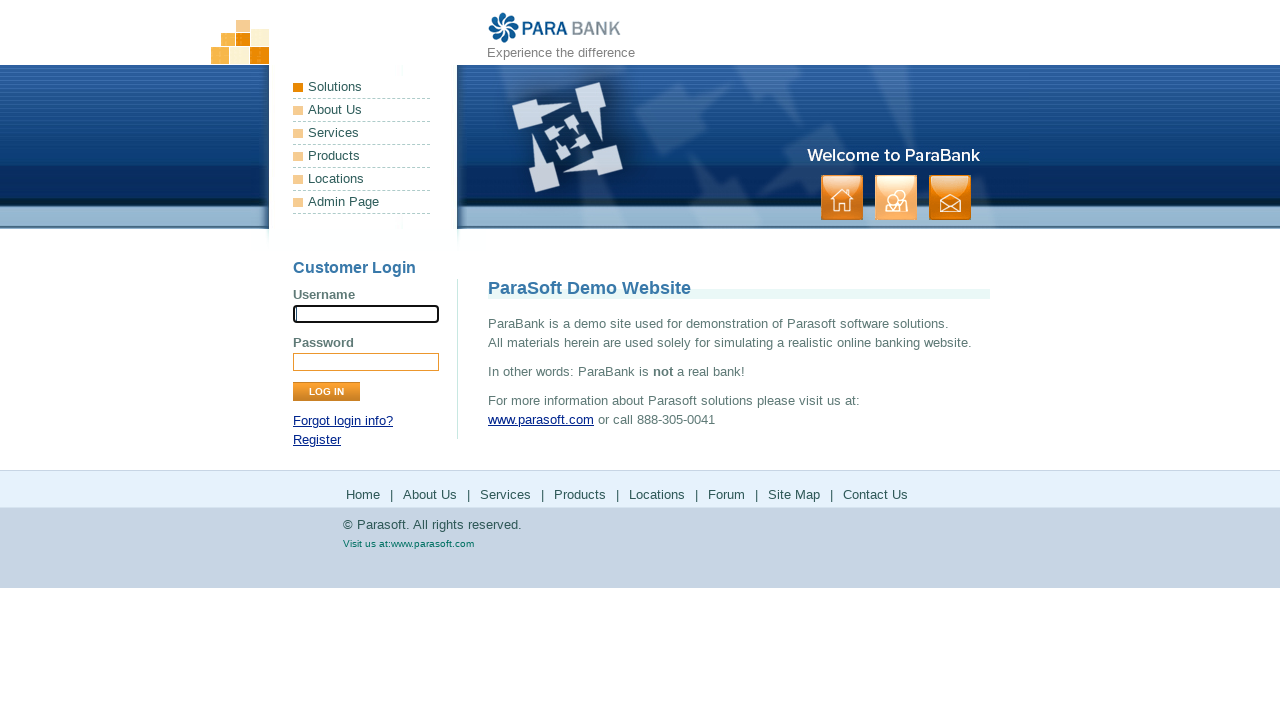

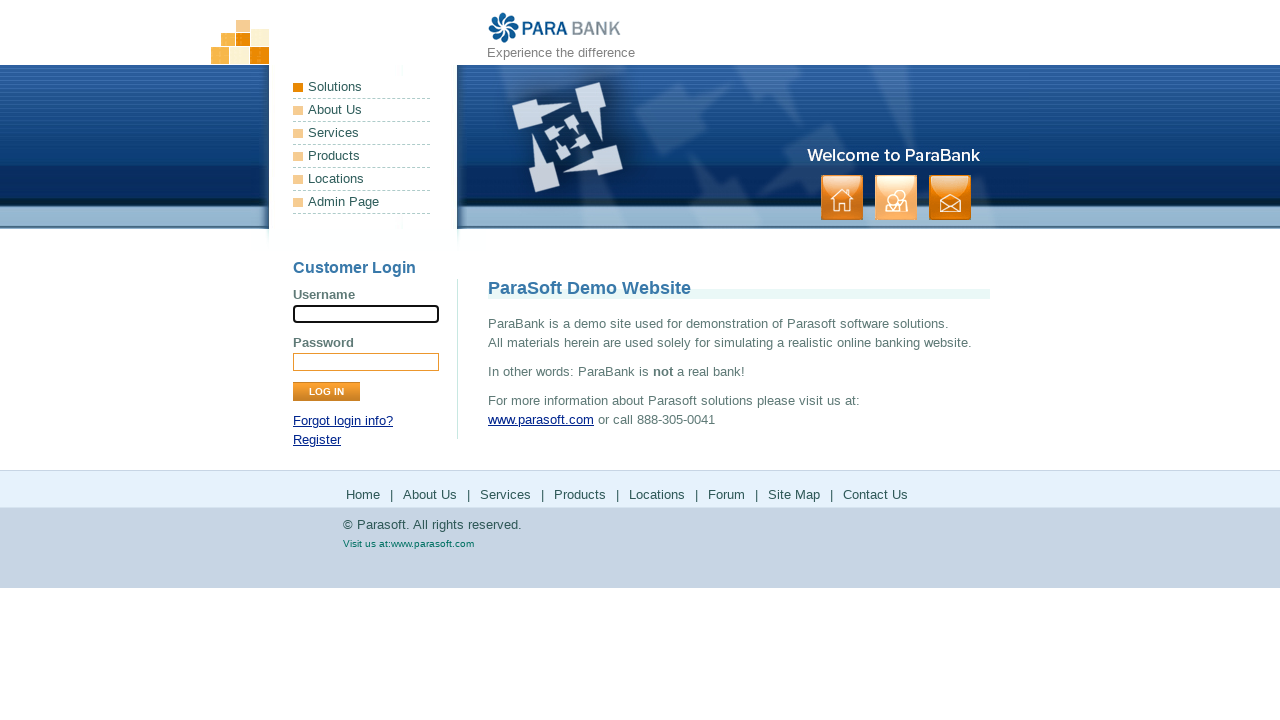